Tests HTML5 drag and drop functionality by dragging element from column A to column B and verifying the elements switch places.

Starting URL: http://the-internet.herokuapp.com/drag_and_drop

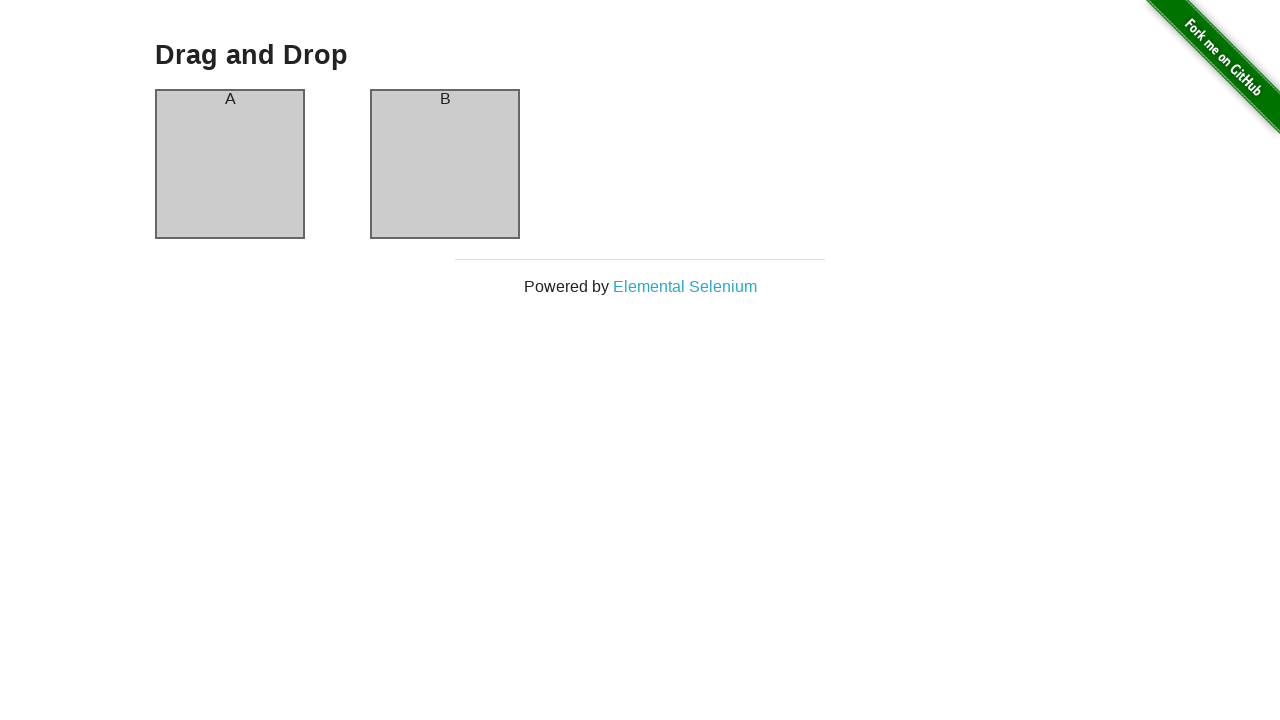

Waited for column A to load
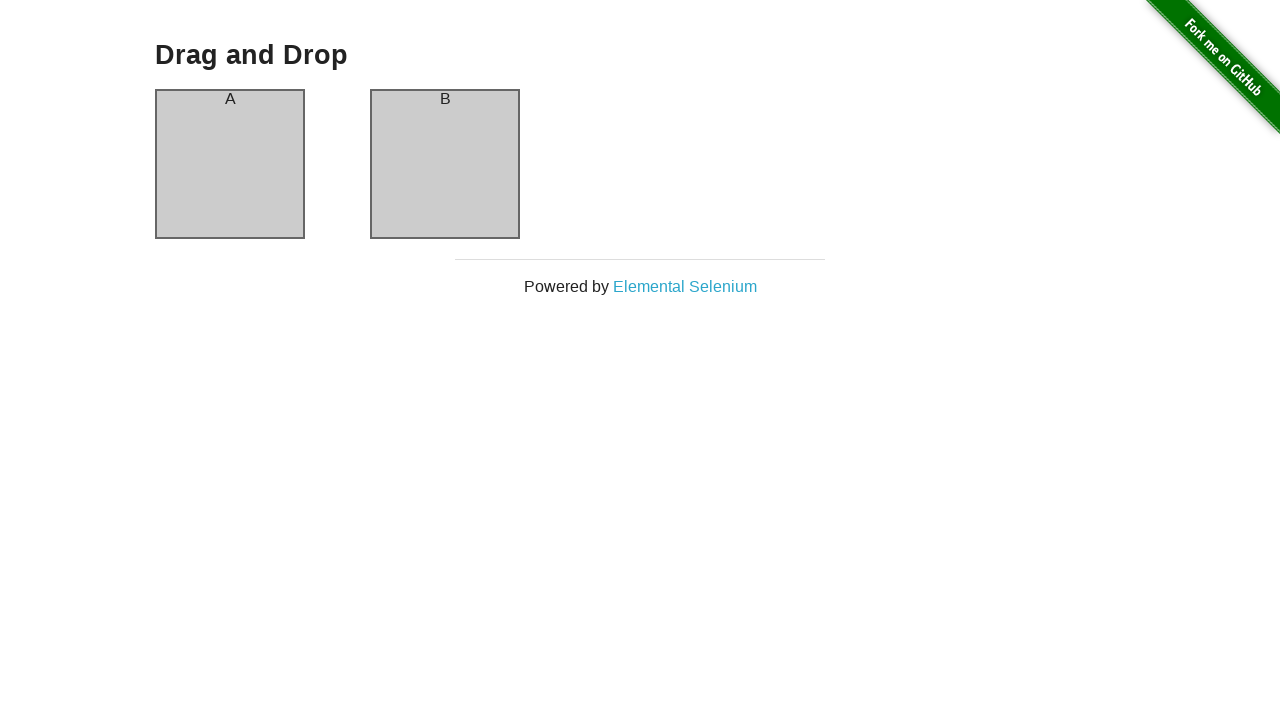

Waited for column B to load
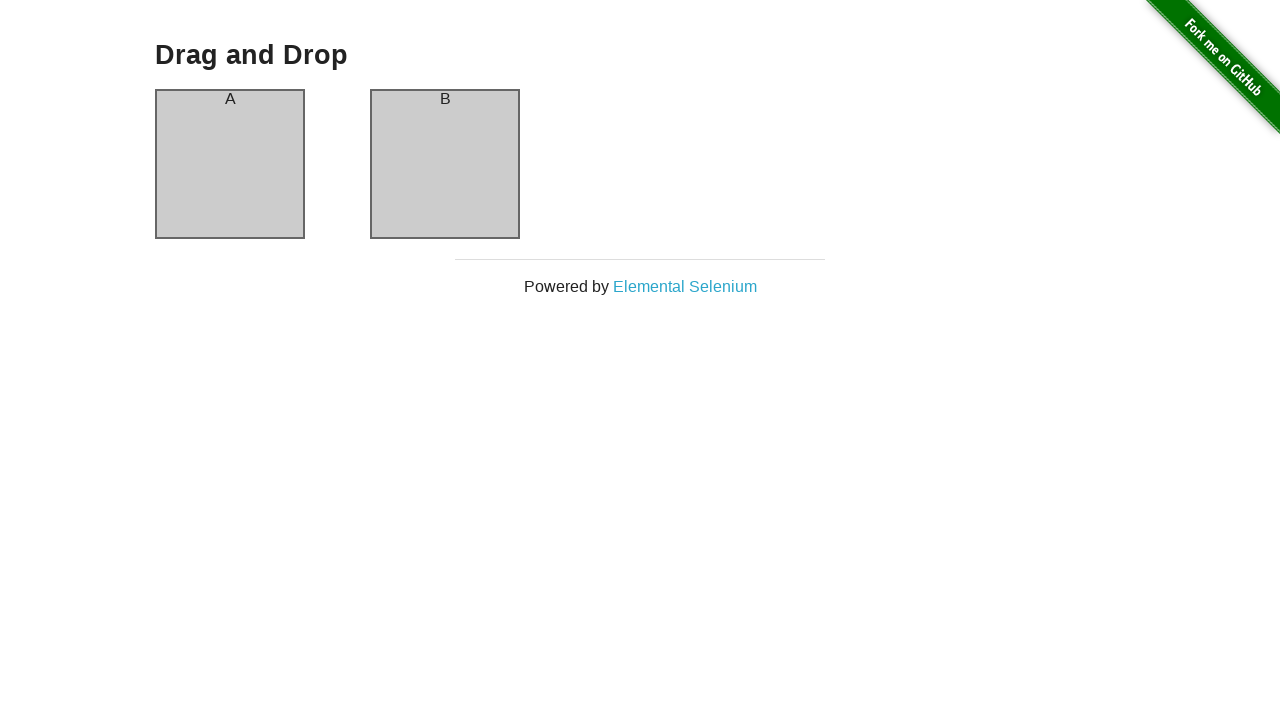

Executed drag and drop from column A to column B
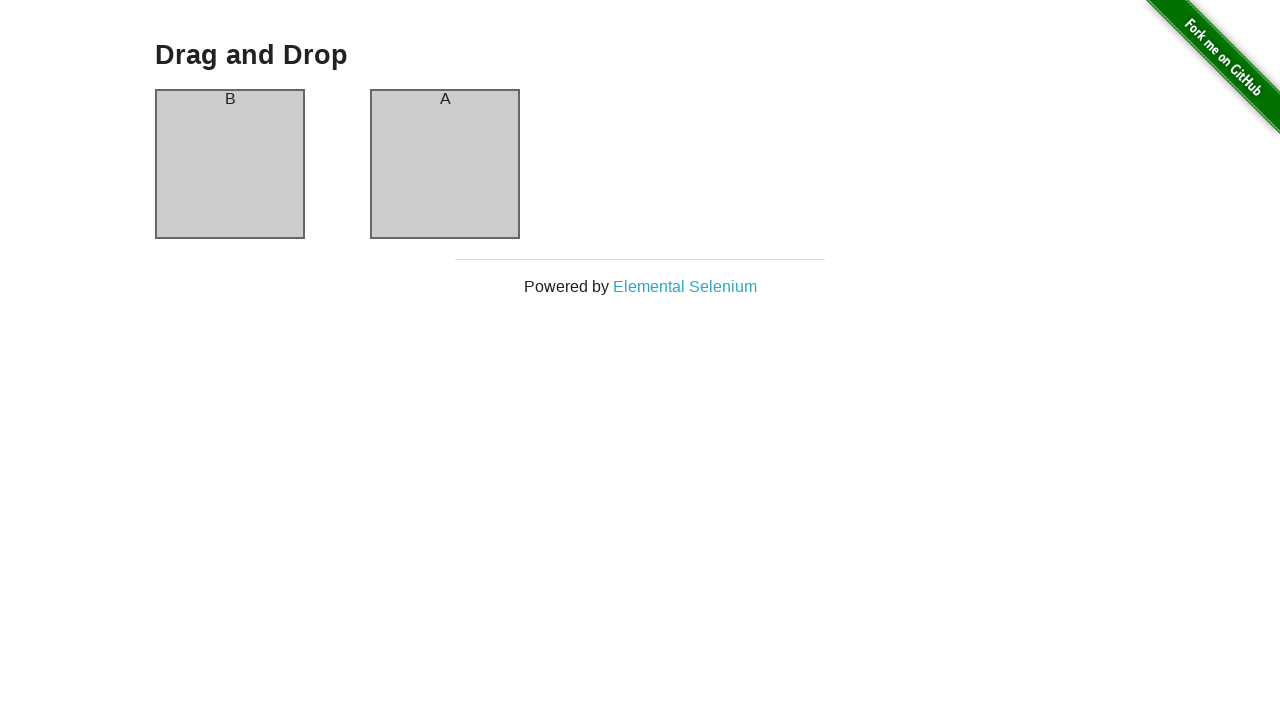

Waited 500ms for drag and drop to complete
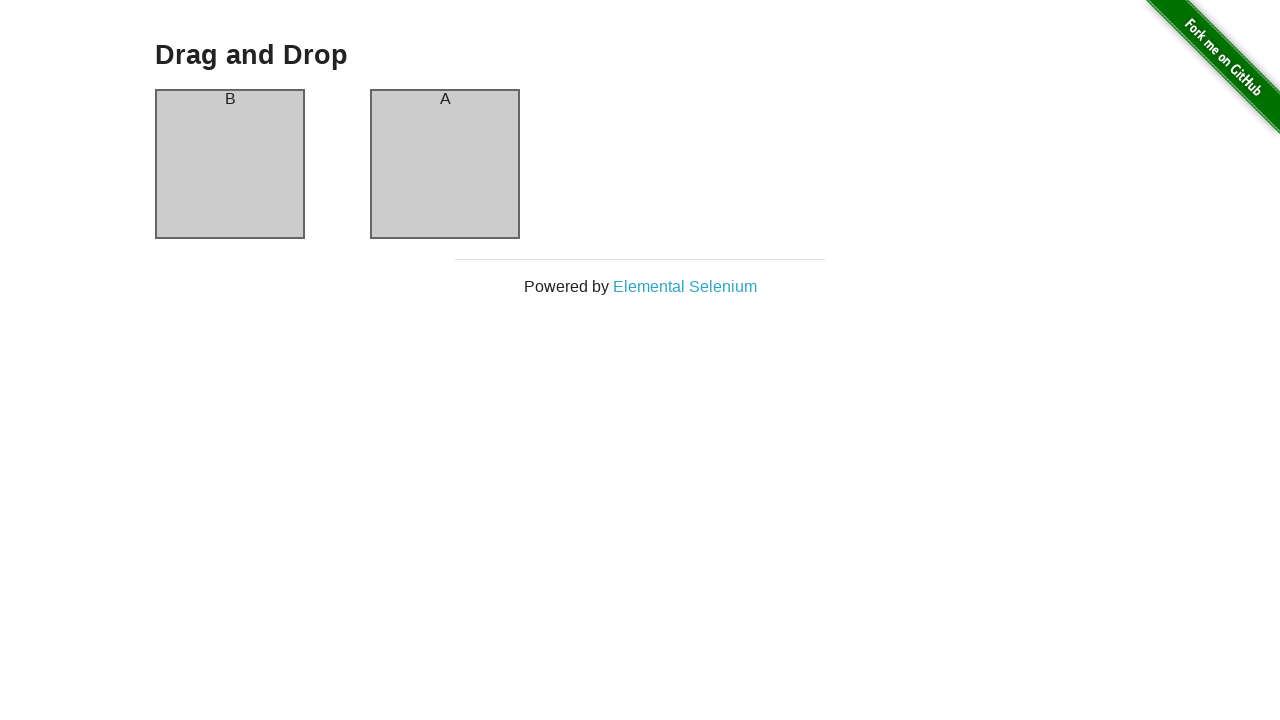

Verified element 'B' is now in column A
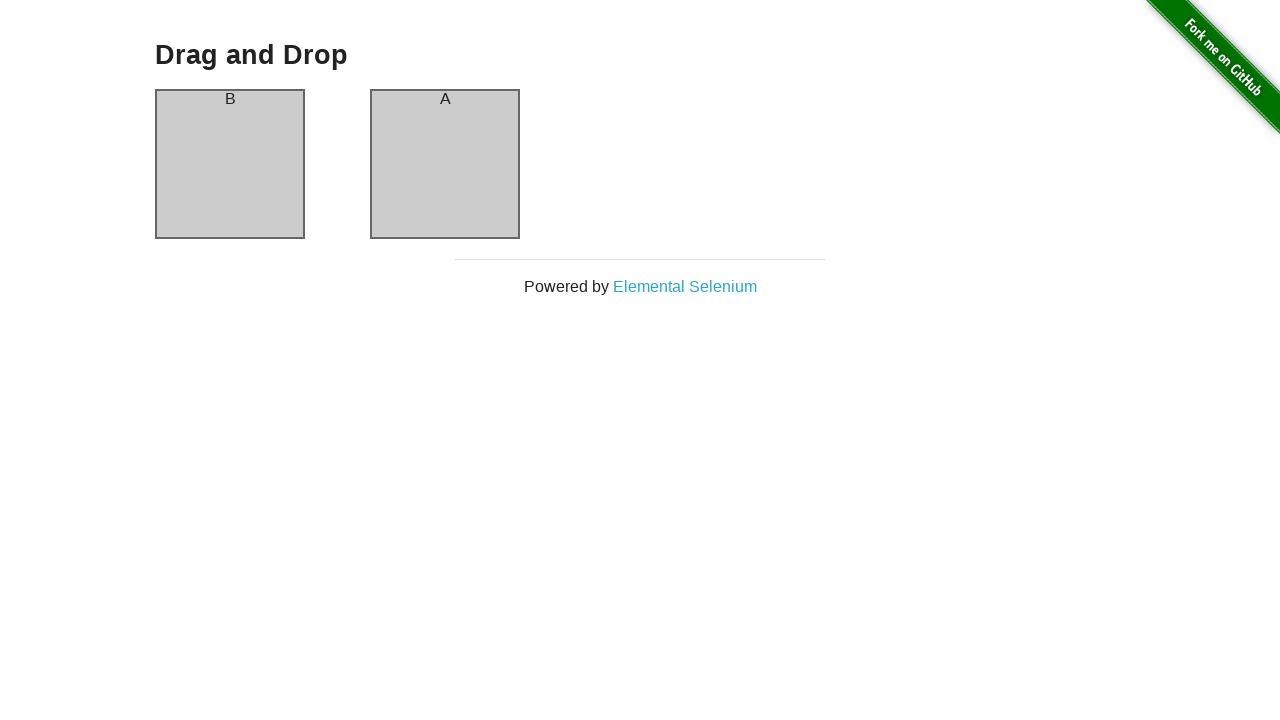

Verified element 'A' is now in column B
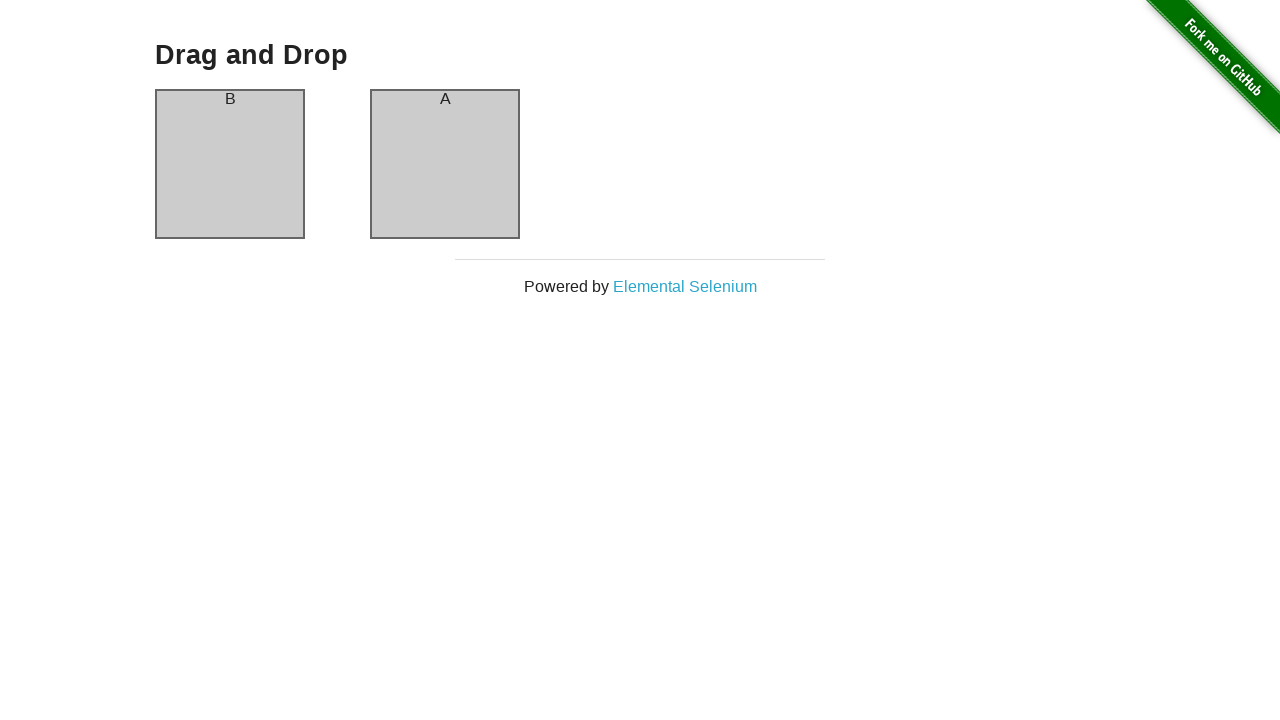

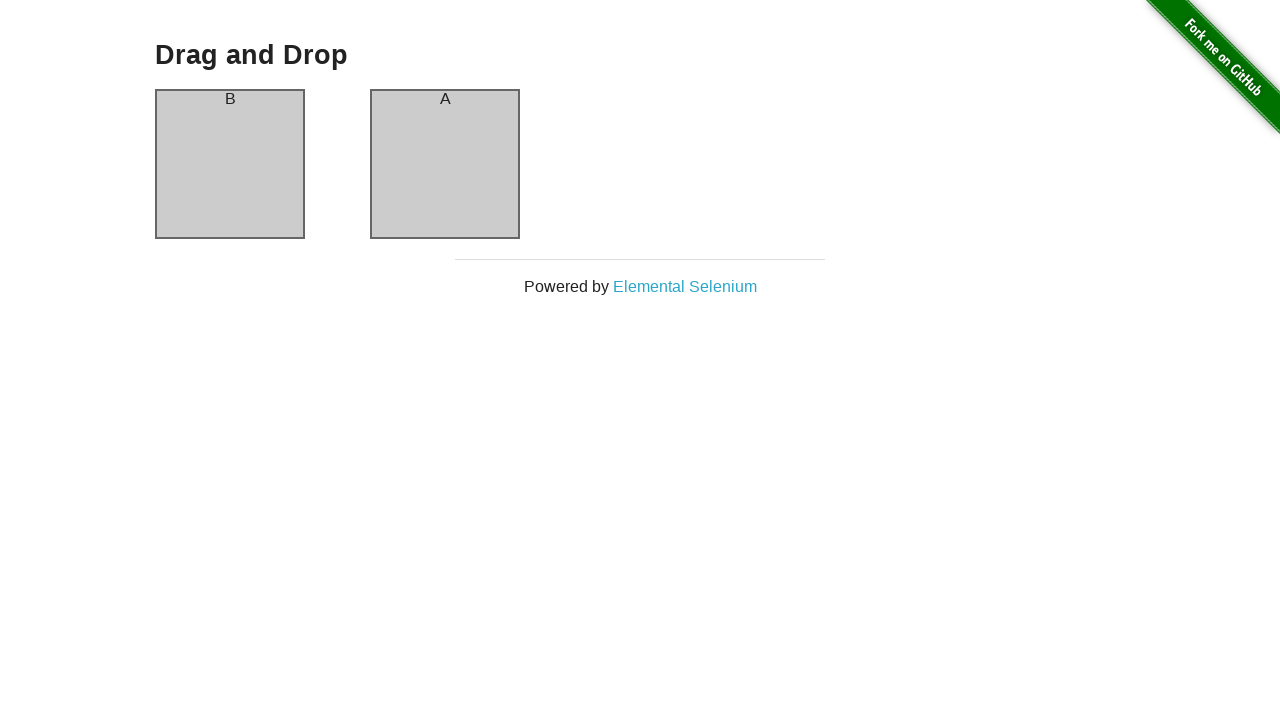